Tests that the Clear completed button displays correct text when items are completed

Starting URL: https://demo.playwright.dev/todomvc

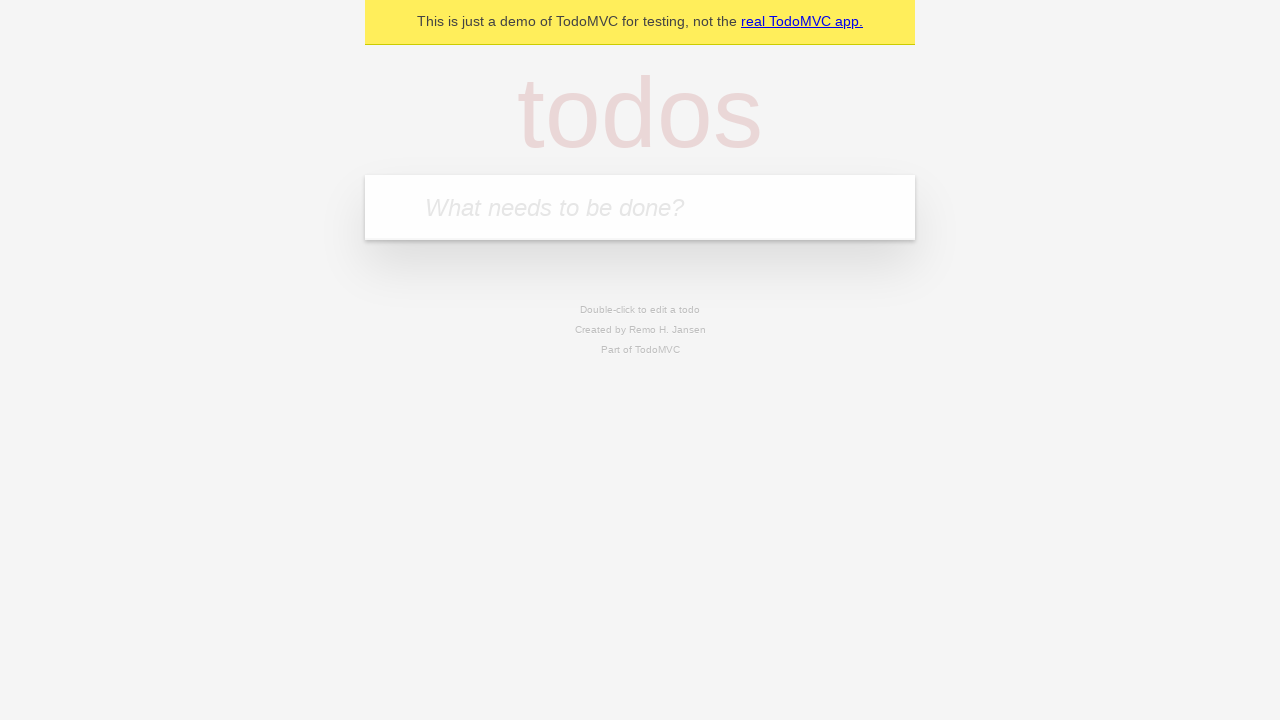

Navigated to TodoMVC demo page
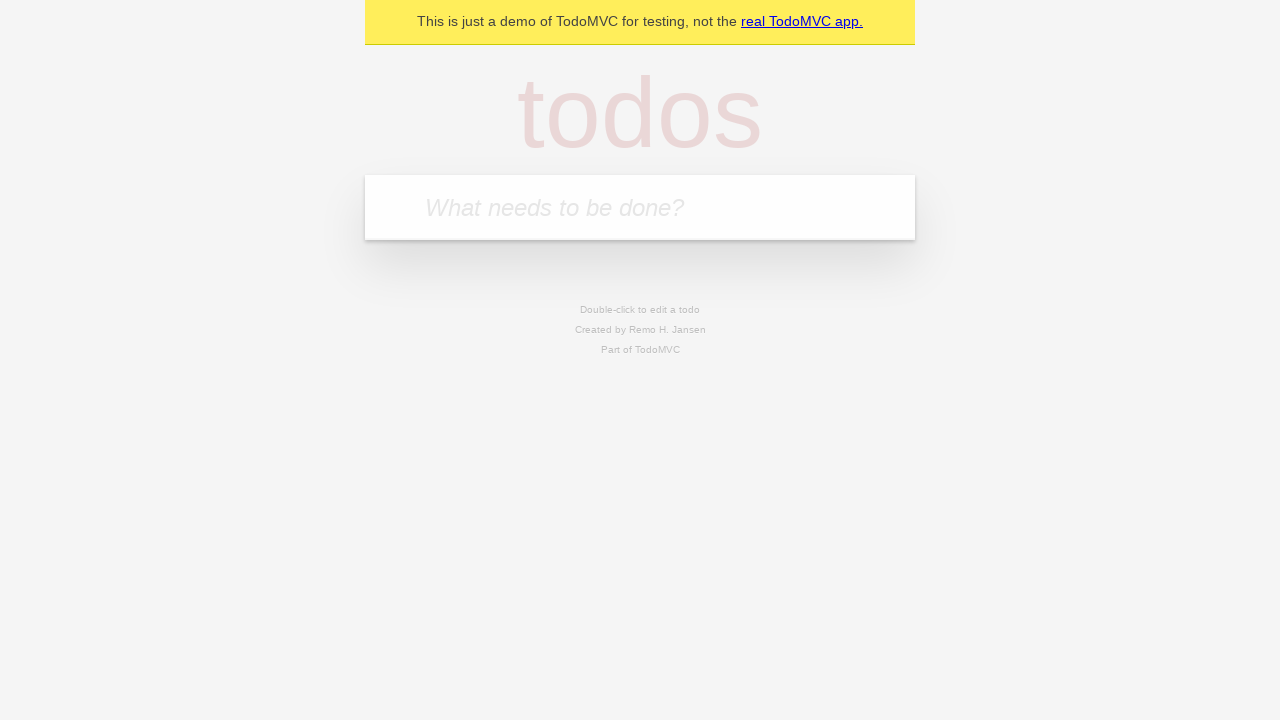

Located the new todo input field
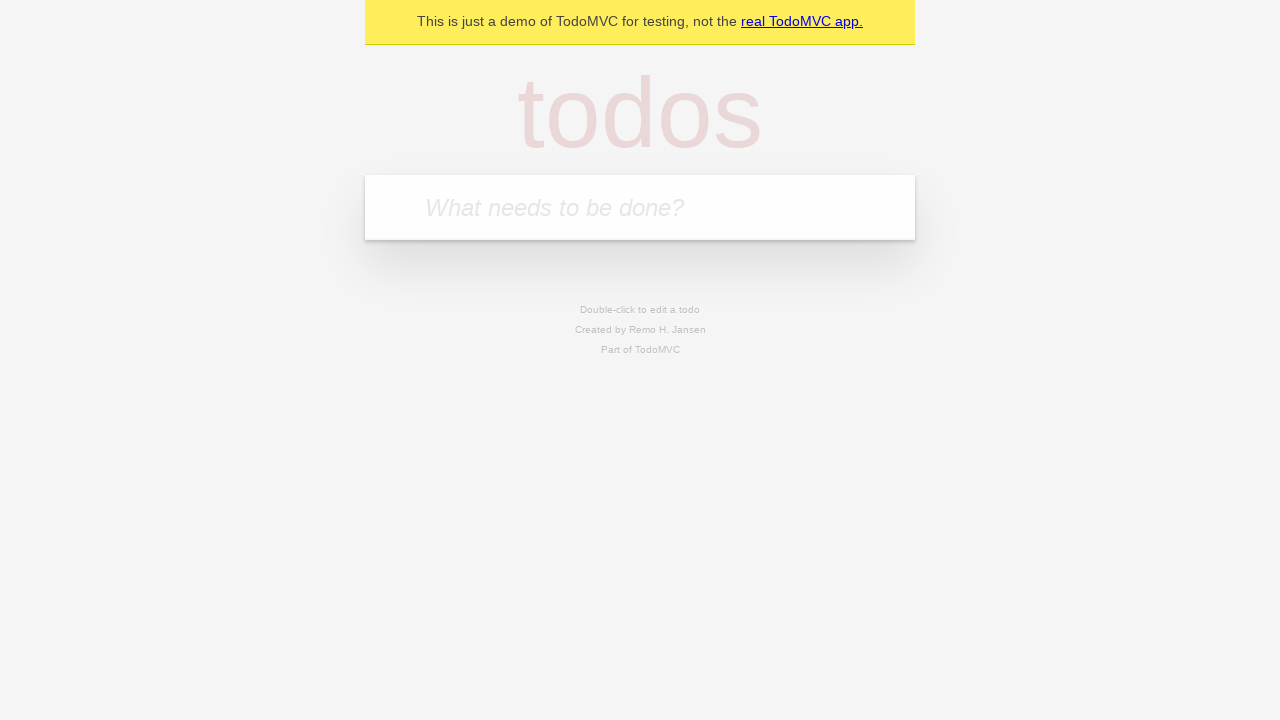

Filled new todo field with 'buy some cheese' on internal:attr=[placeholder="What needs to be done?"i]
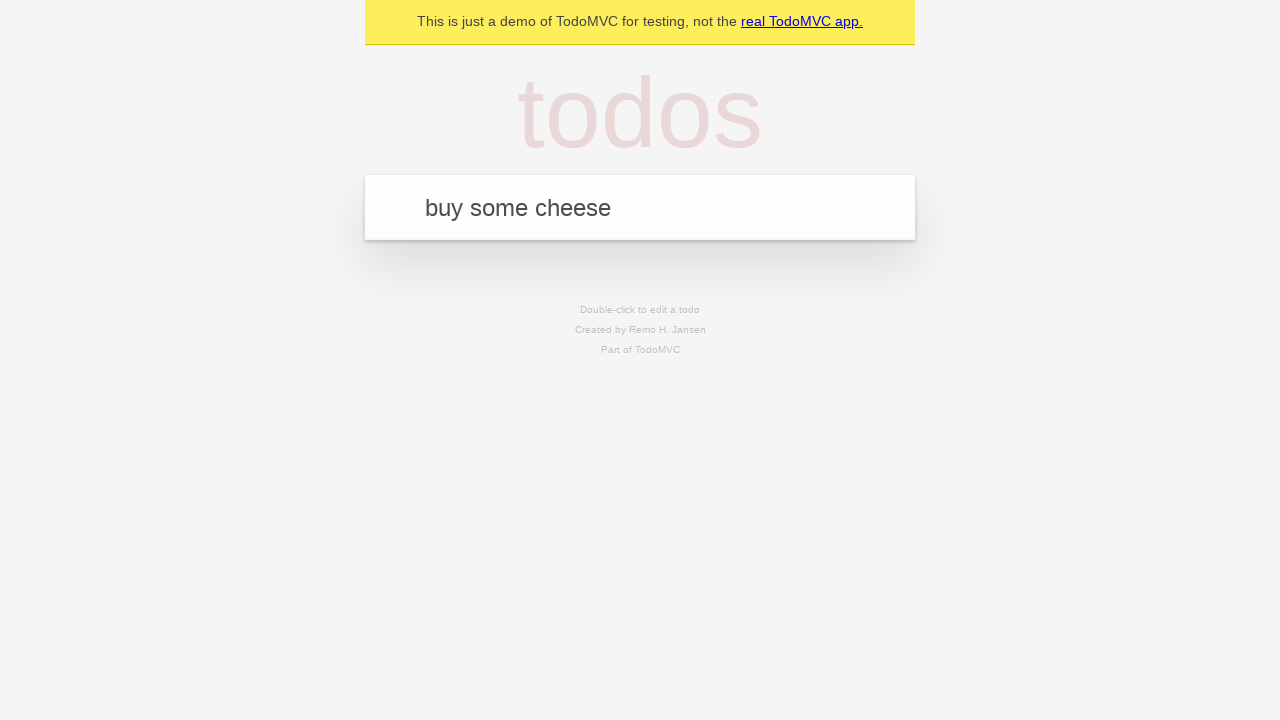

Pressed Enter to create todo 'buy some cheese' on internal:attr=[placeholder="What needs to be done?"i]
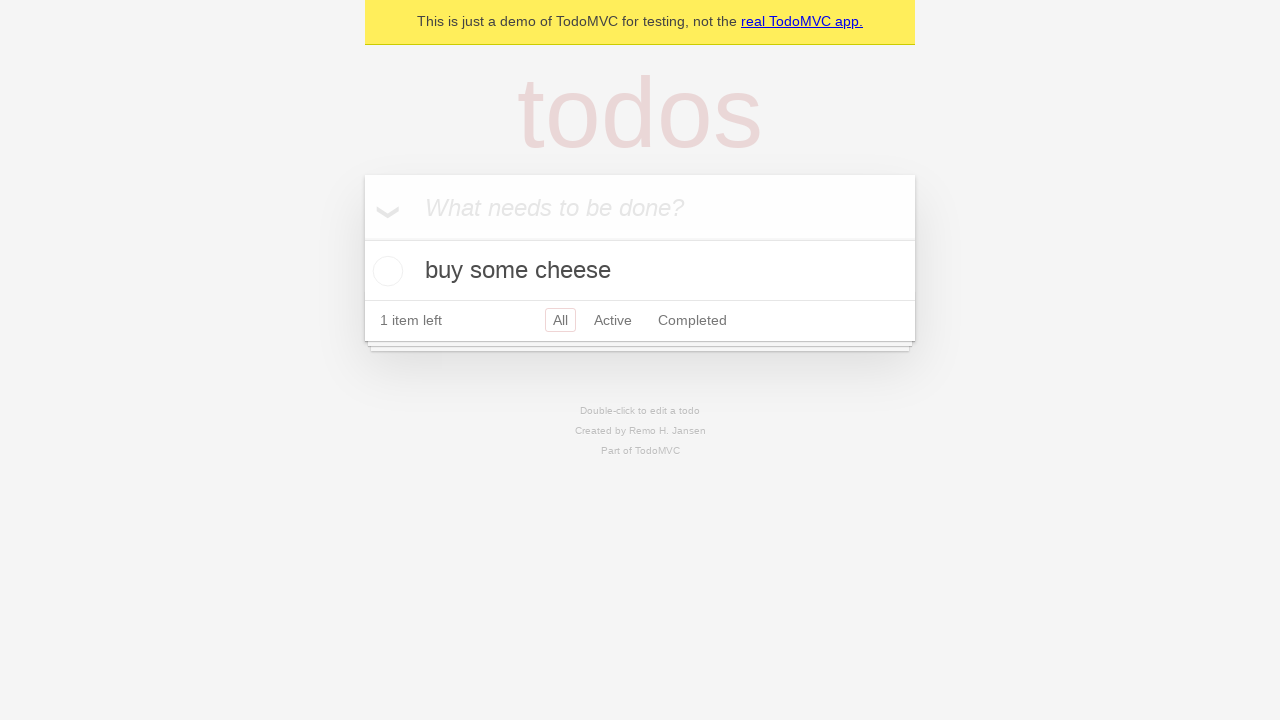

Filled new todo field with 'feed the cat' on internal:attr=[placeholder="What needs to be done?"i]
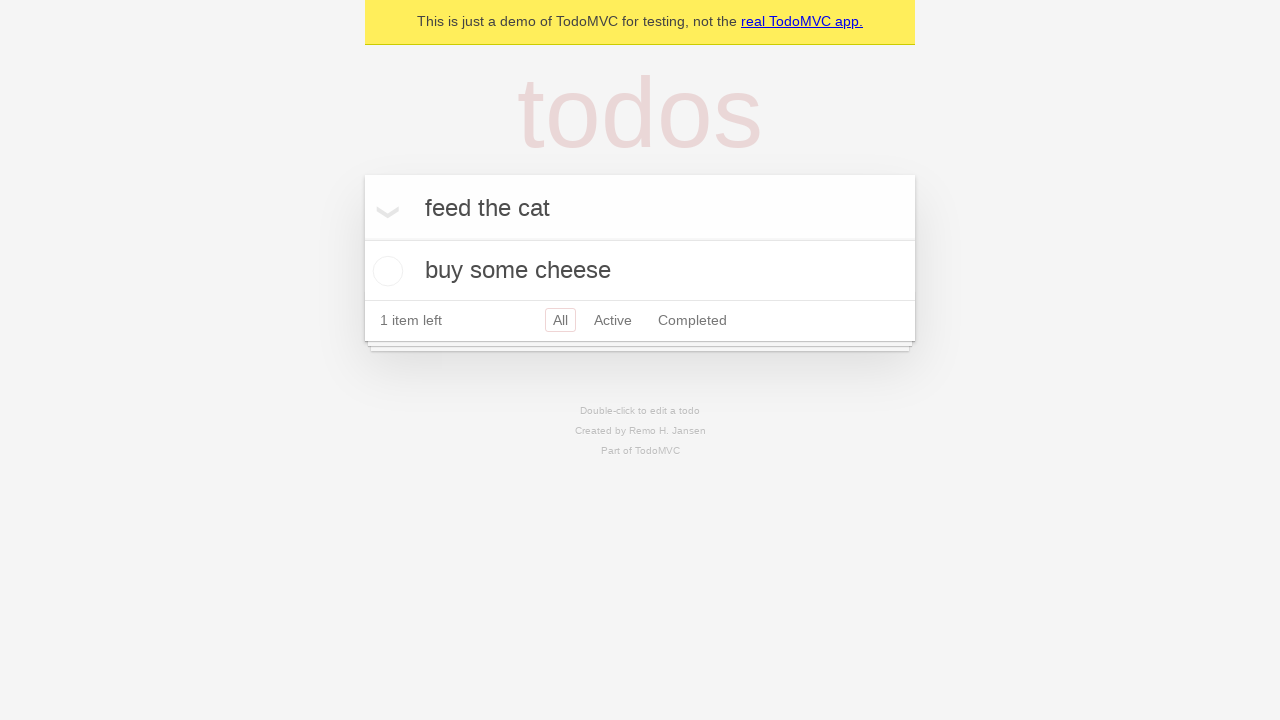

Pressed Enter to create todo 'feed the cat' on internal:attr=[placeholder="What needs to be done?"i]
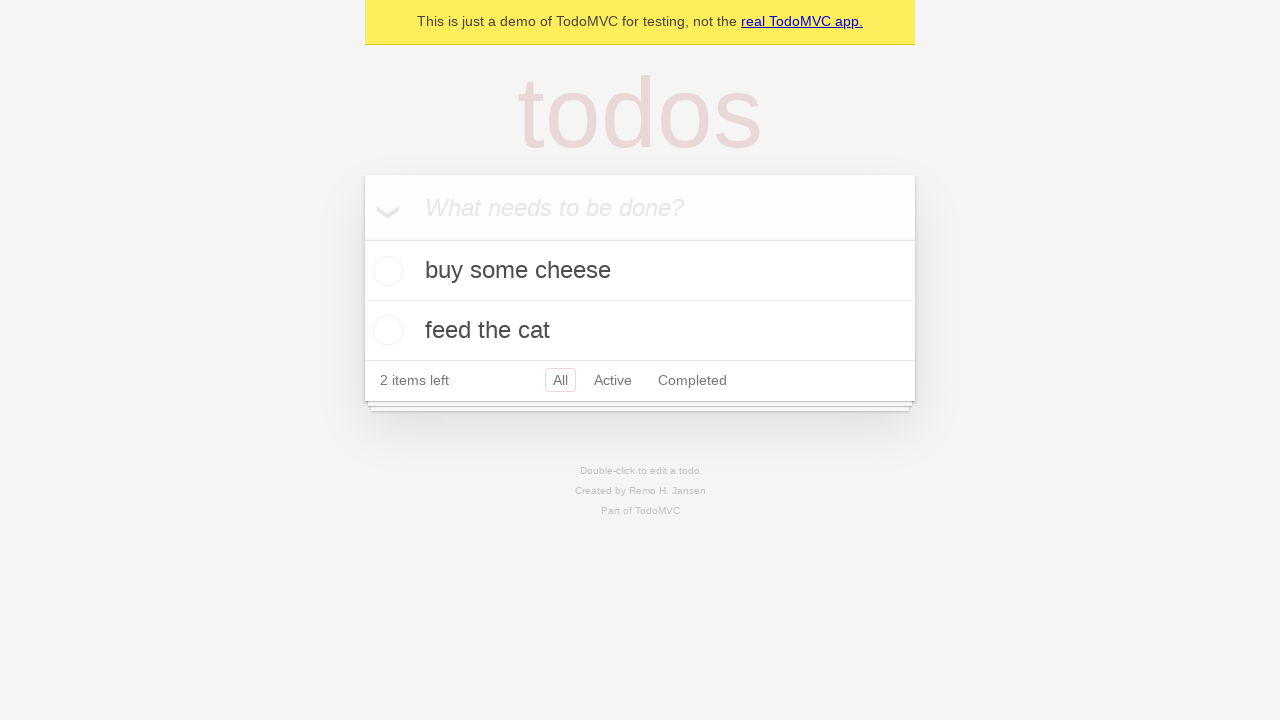

Filled new todo field with 'book a doctors appointment' on internal:attr=[placeholder="What needs to be done?"i]
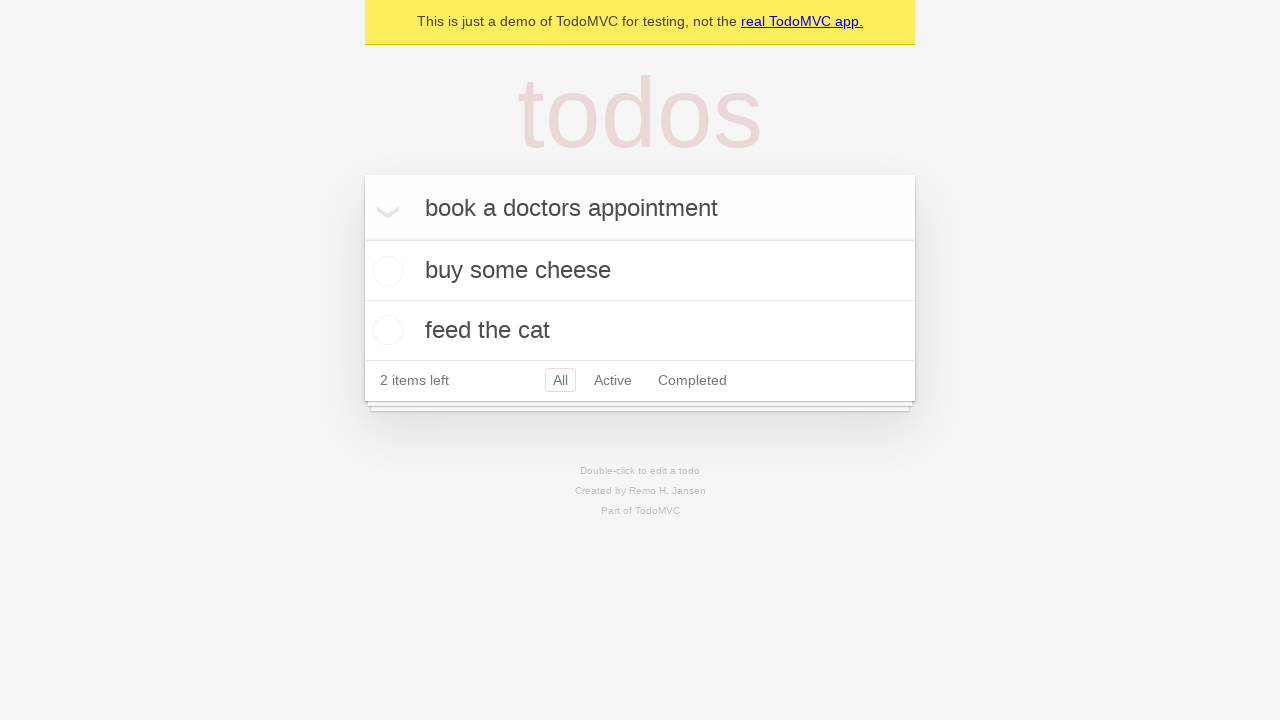

Pressed Enter to create todo 'book a doctors appointment' on internal:attr=[placeholder="What needs to be done?"i]
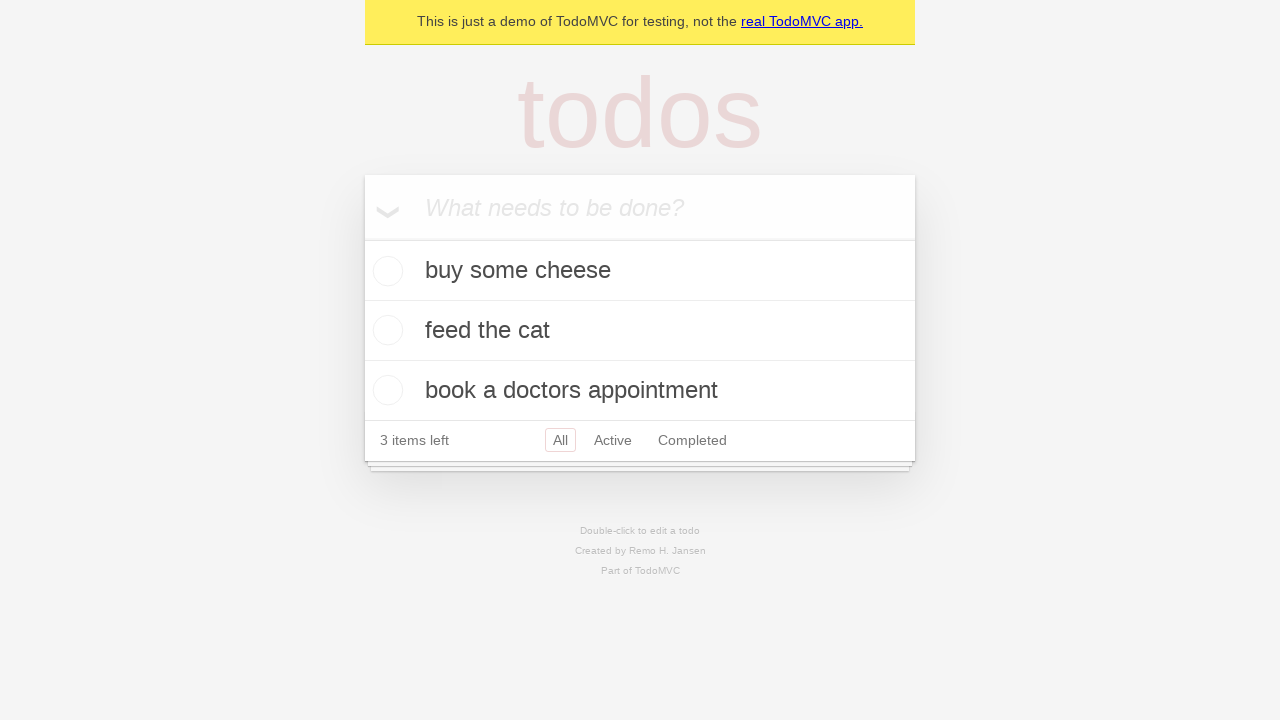

Checked the first todo item as completed at (385, 271) on .todo-list li .toggle >> nth=0
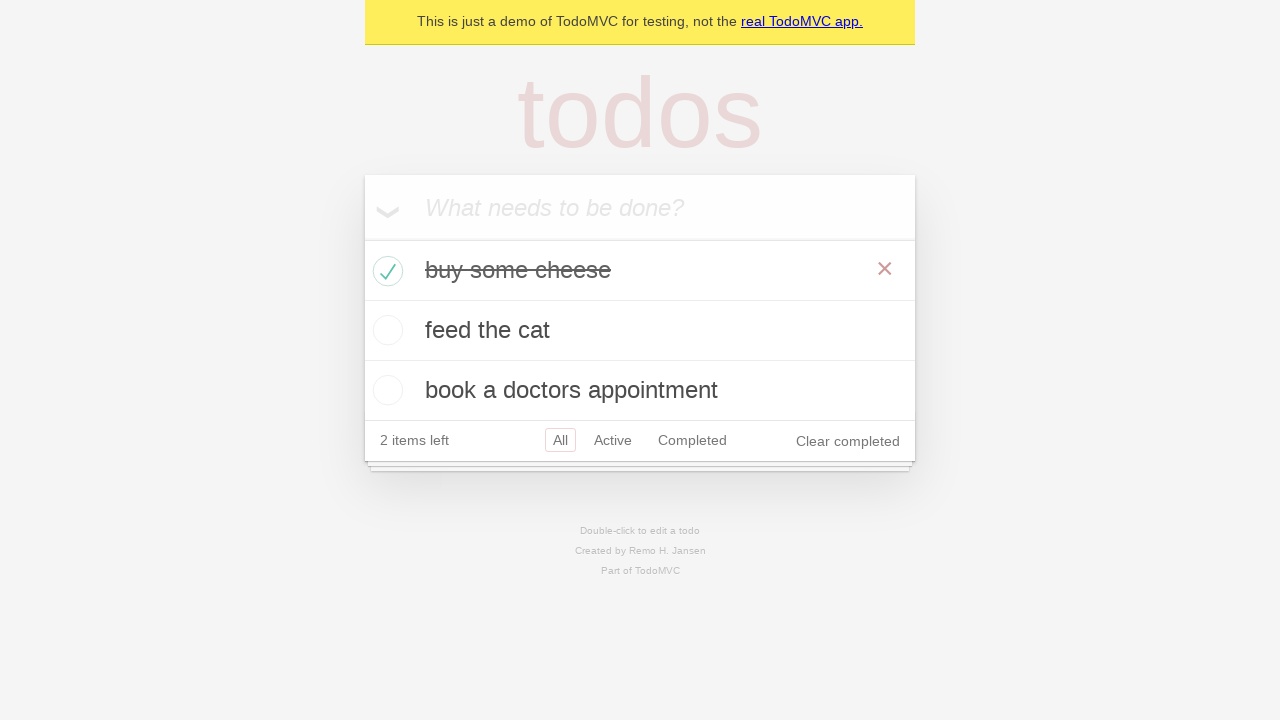

Clear completed button is now visible
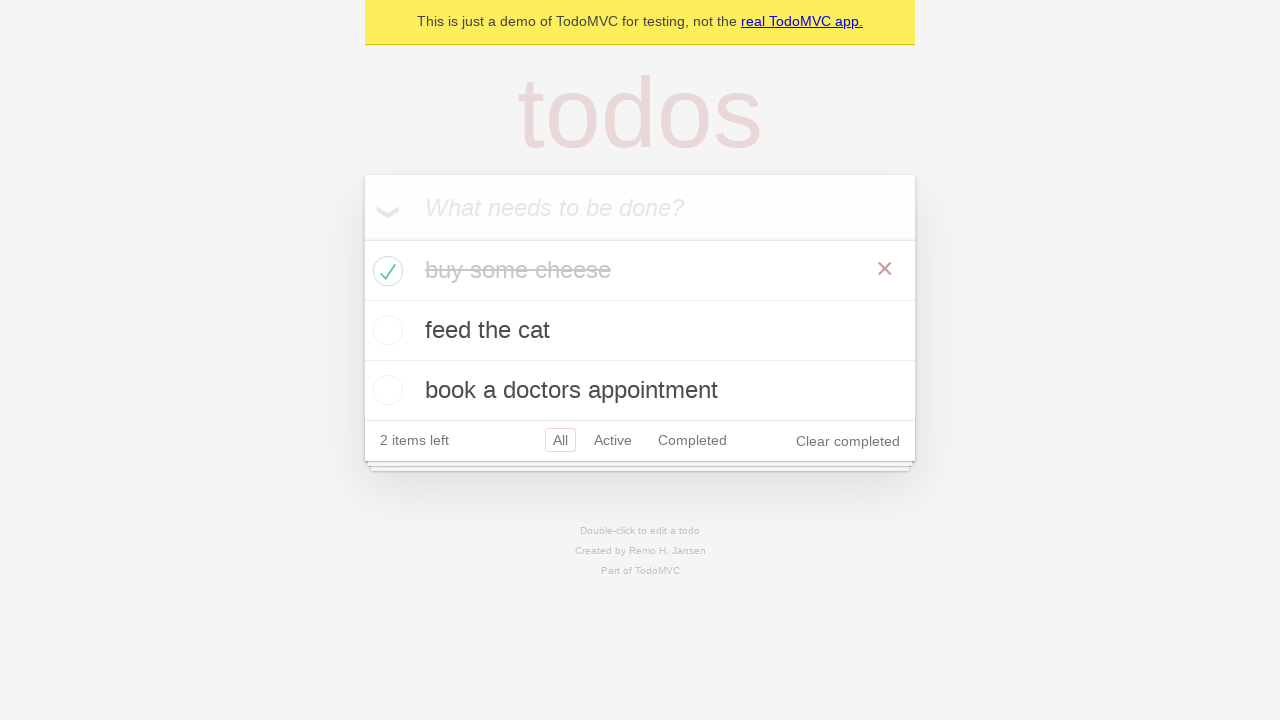

Verified that Clear completed button displays correct text
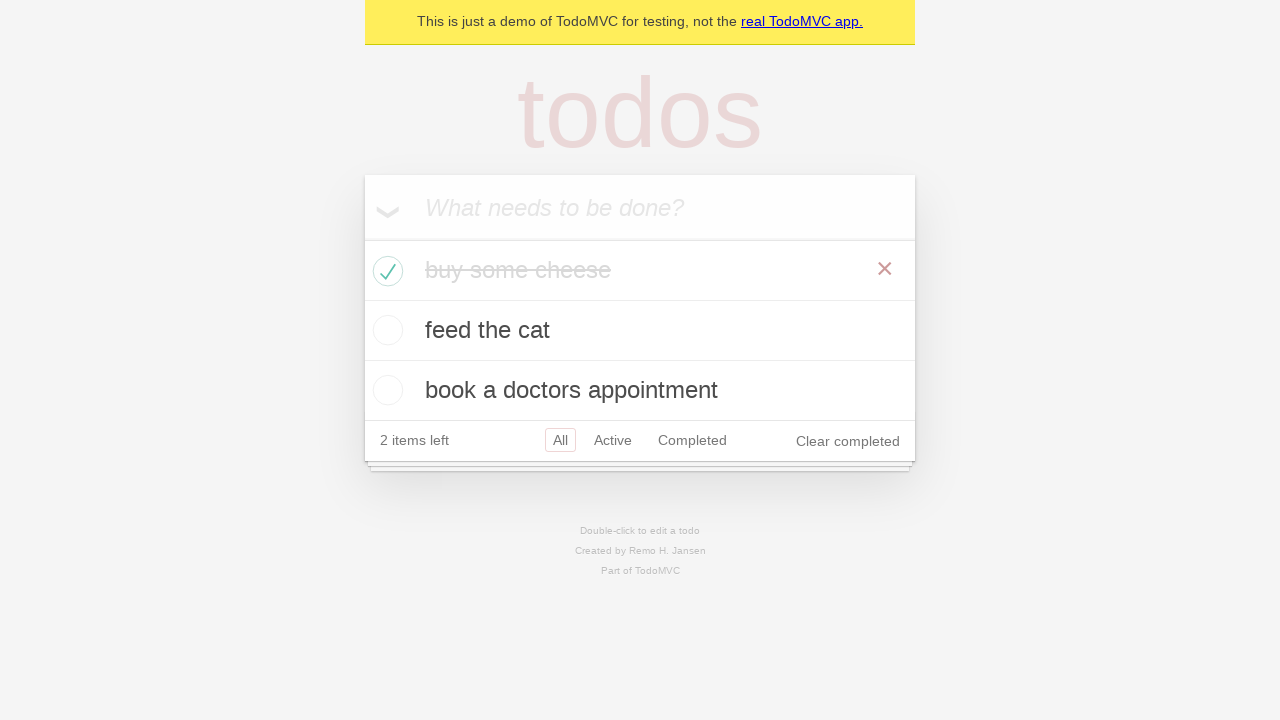

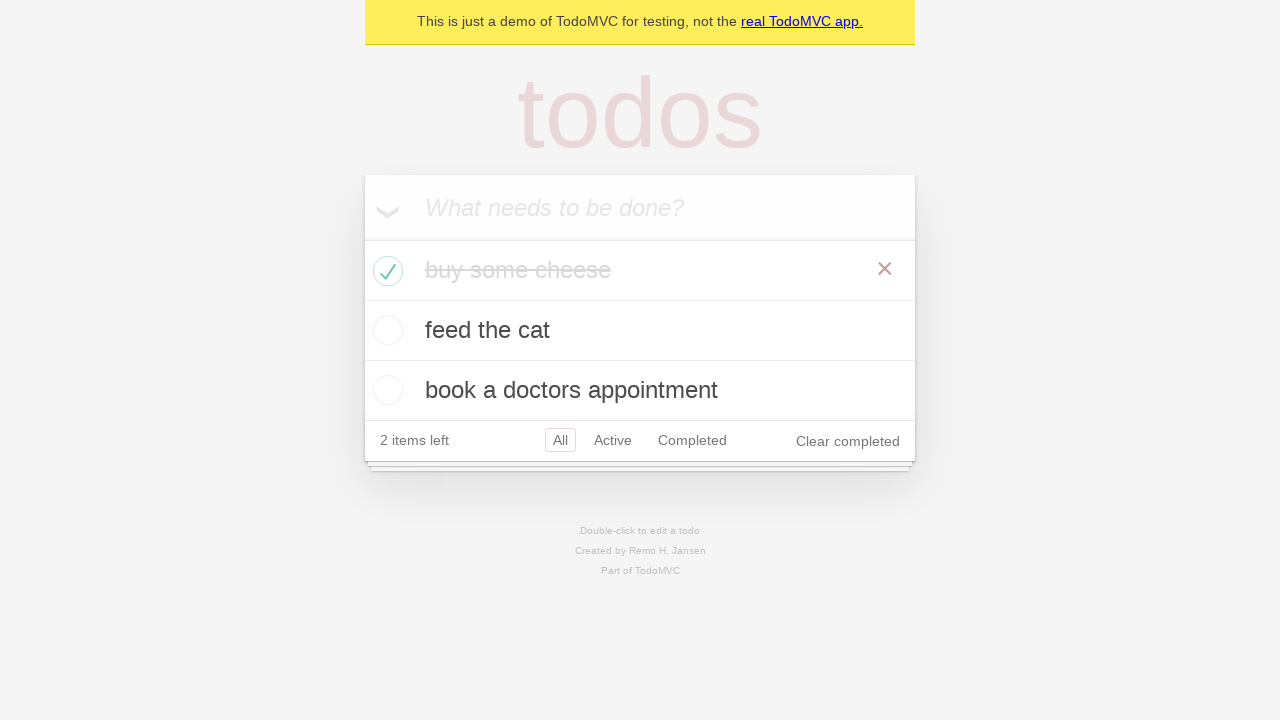